Tests the search functionality on python.org by searching for "pycon" and verifying results are returned

Starting URL: https://www.python.org

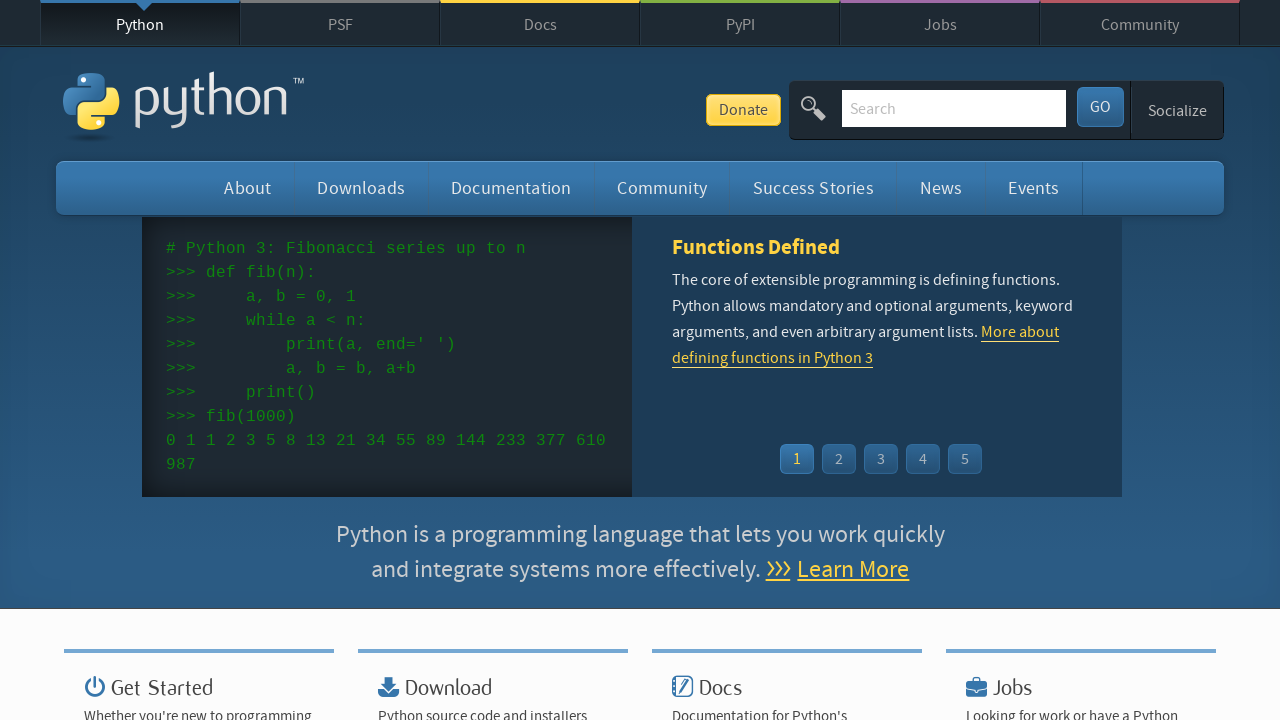

Cleared the search input field on input[name='q']
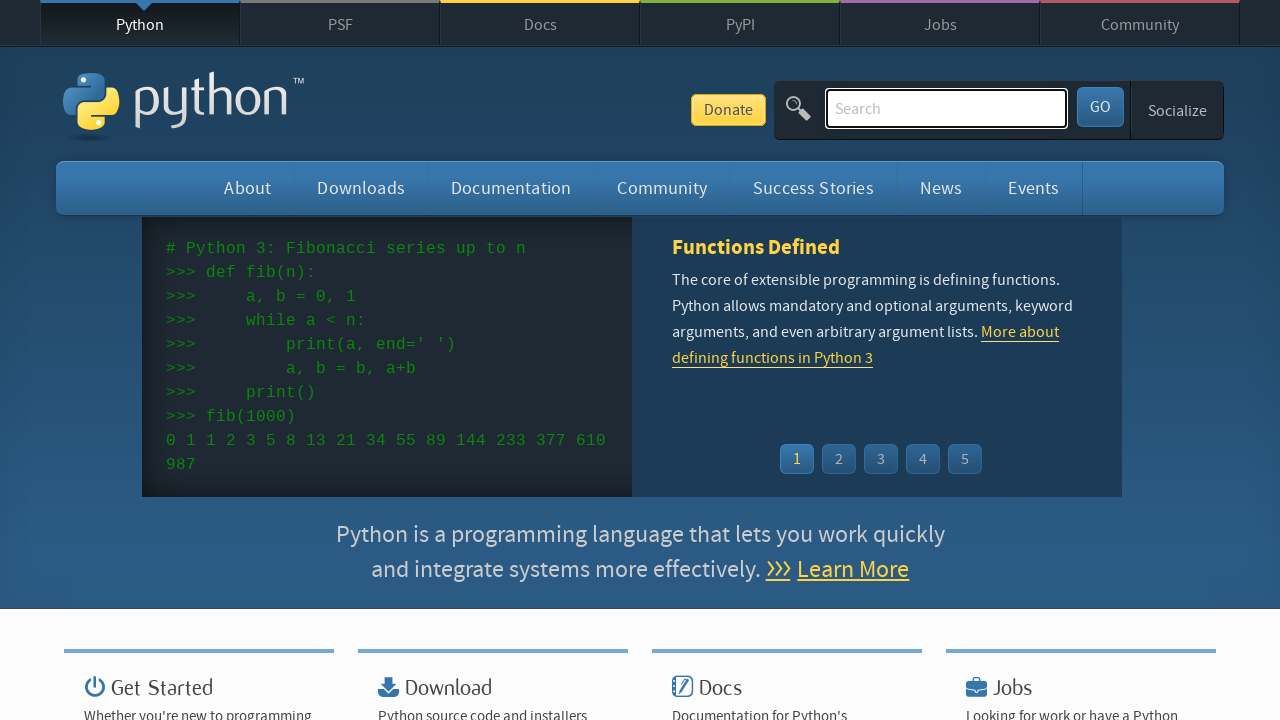

Filled search field with 'pycon' on input[name='q']
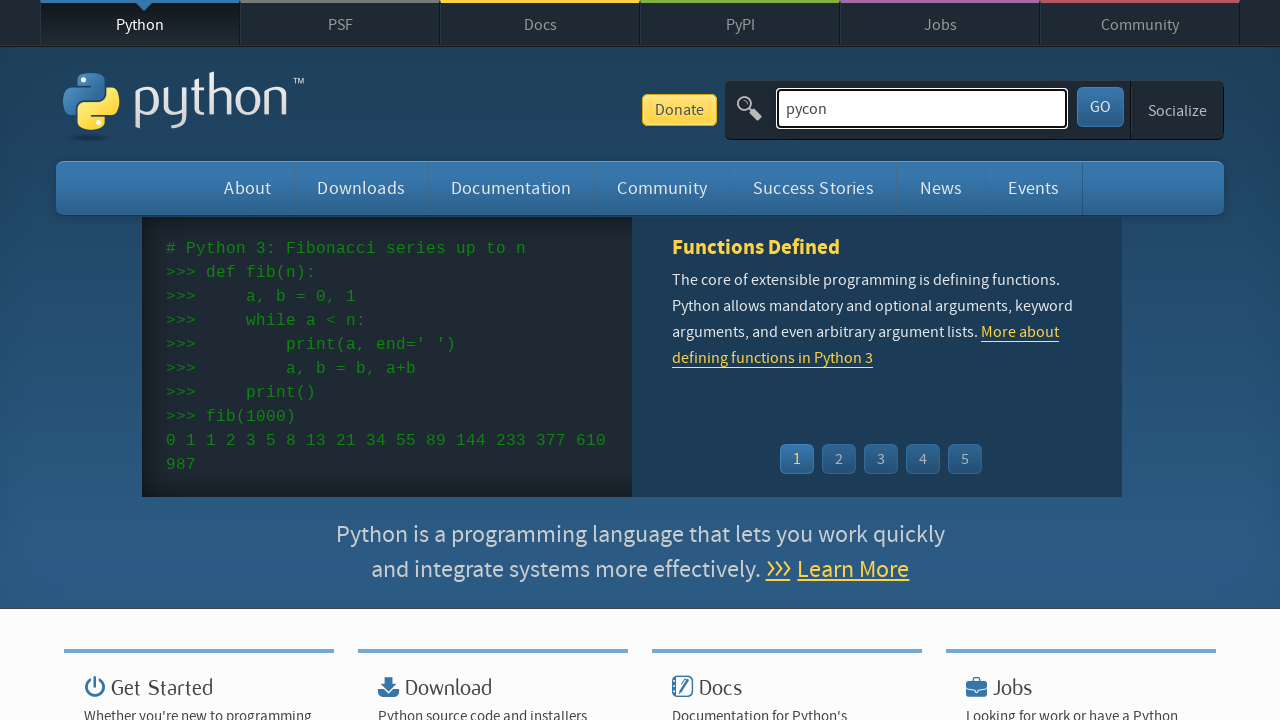

Pressed Enter to submit search on input[name='q']
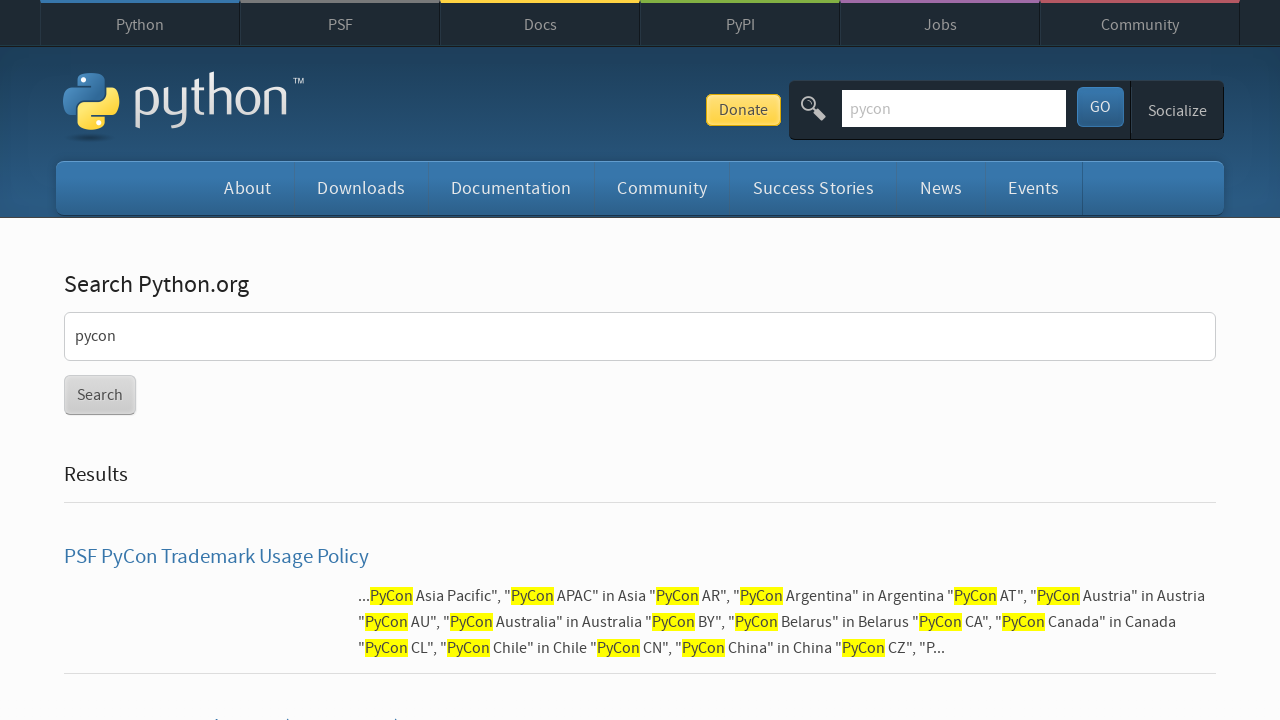

Page loaded with network idle state
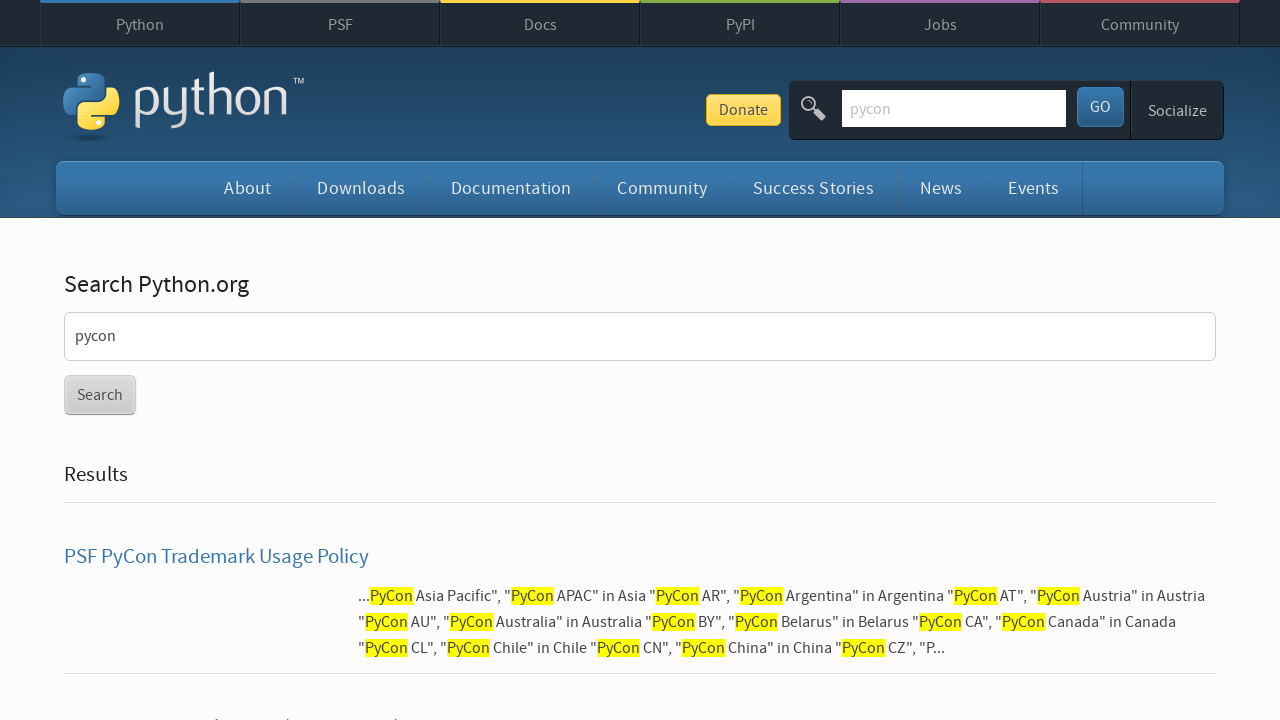

Verified that search results were returned for 'pycon'
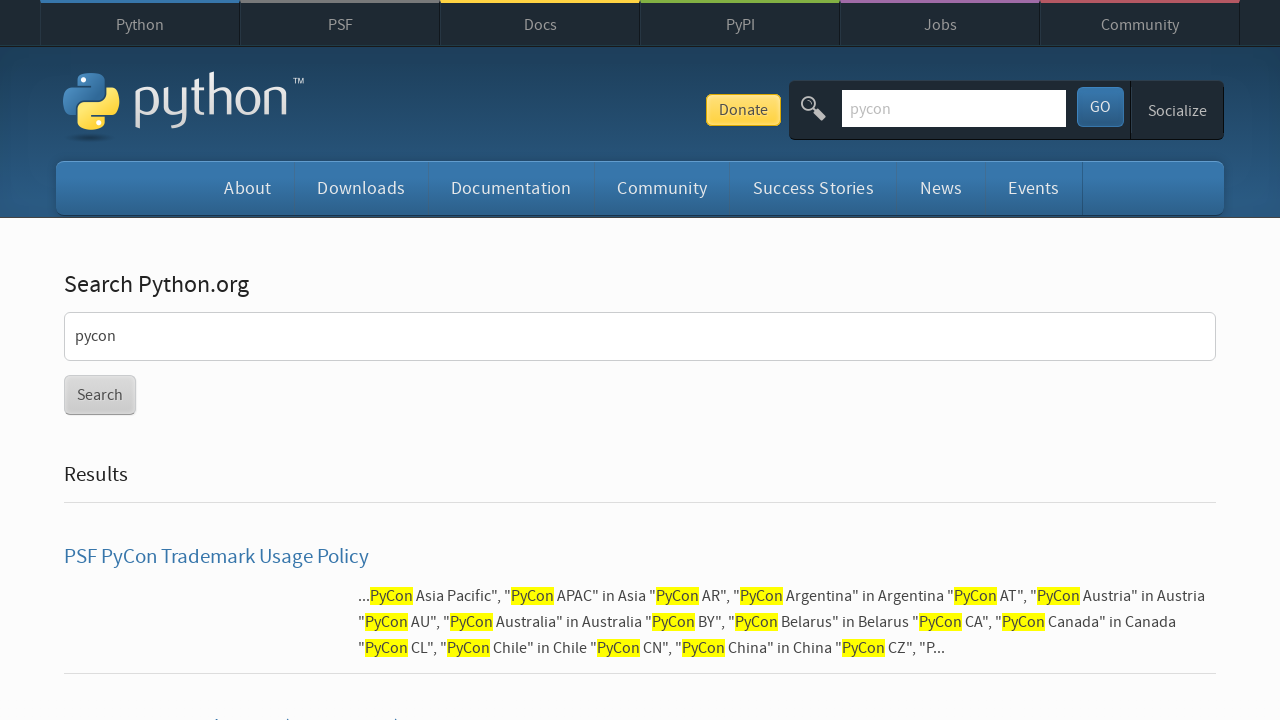

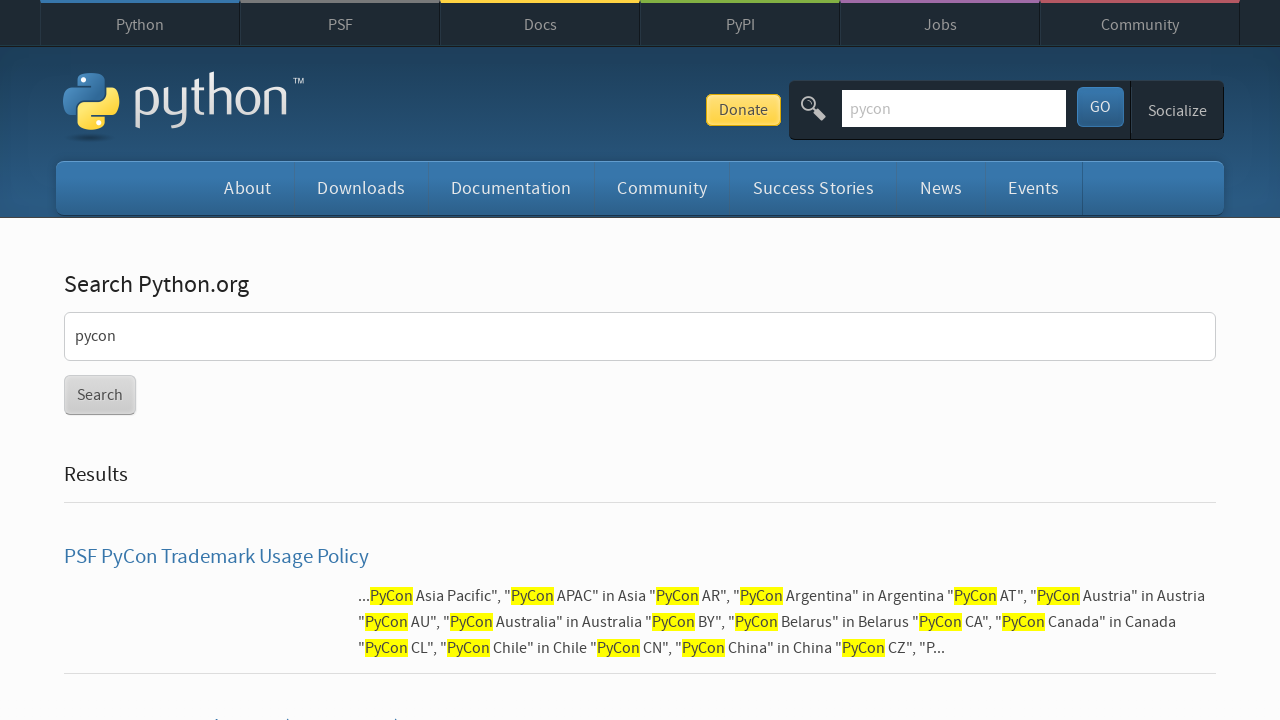